Clicks the search submit button directly without entering any search text

Starting URL: https://cms.demo.katalon.com/

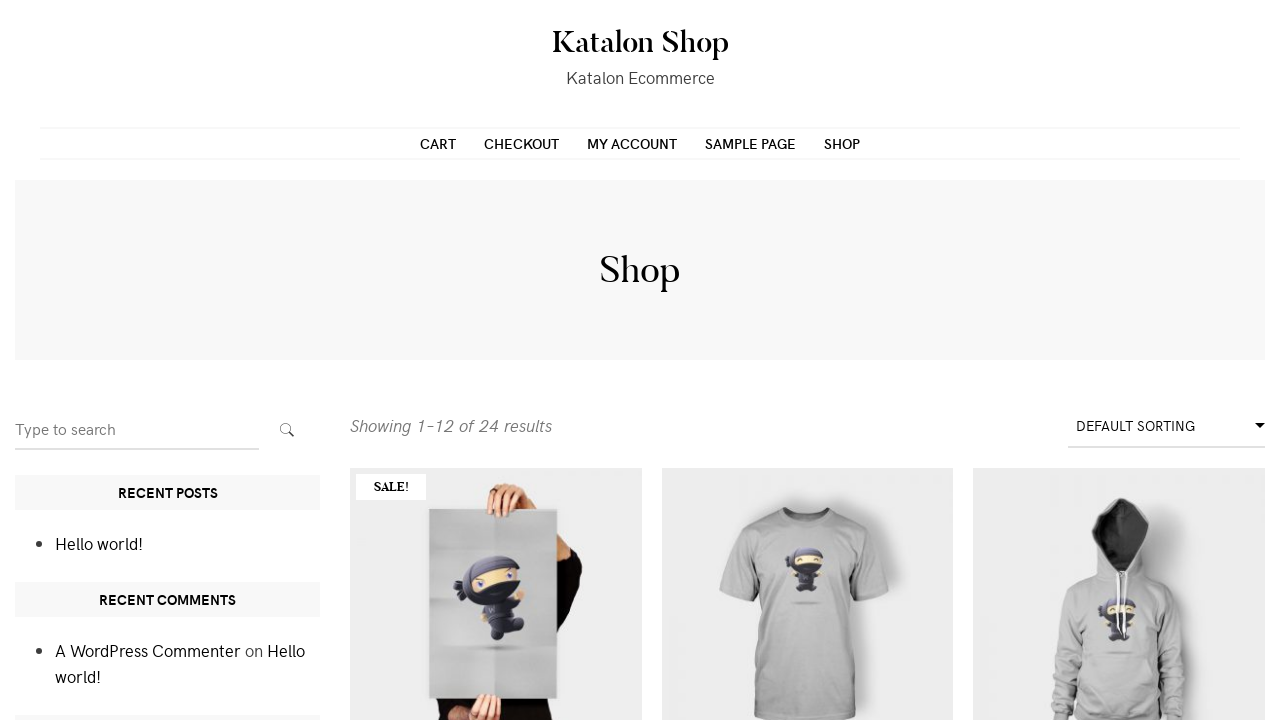

Clicked search submit button without entering any search text at (287, 430) on button.search-submit
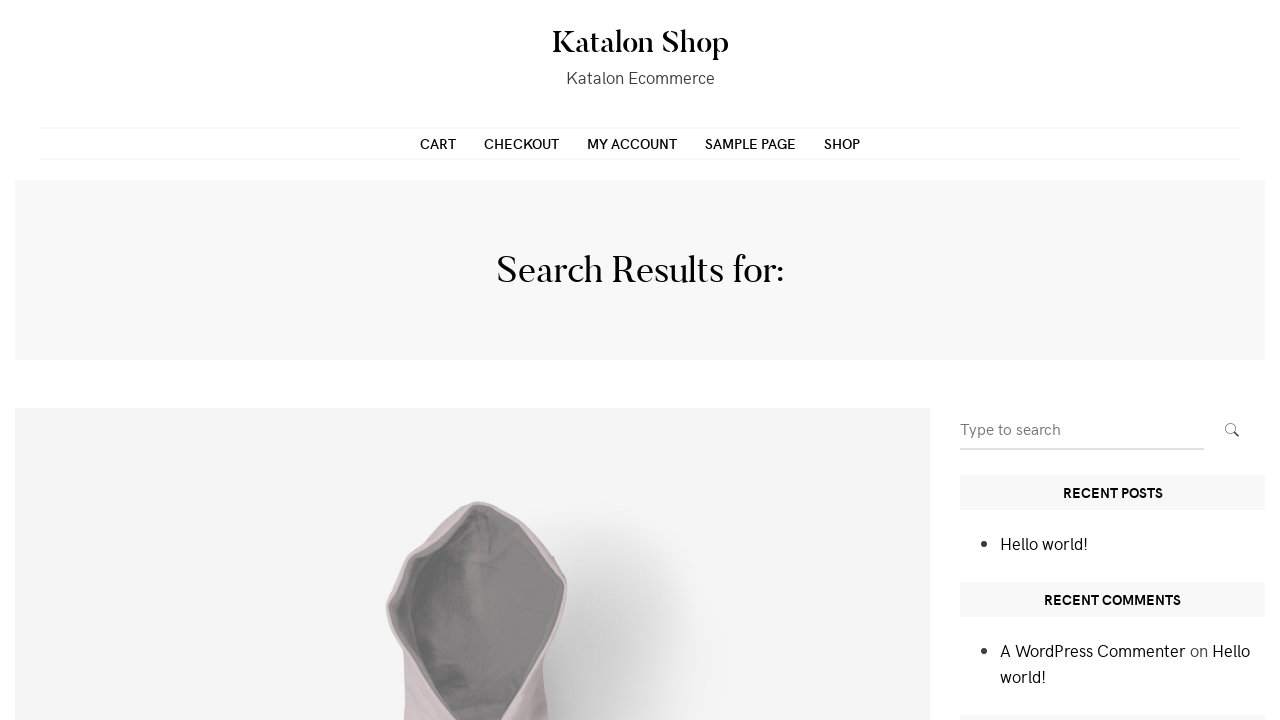

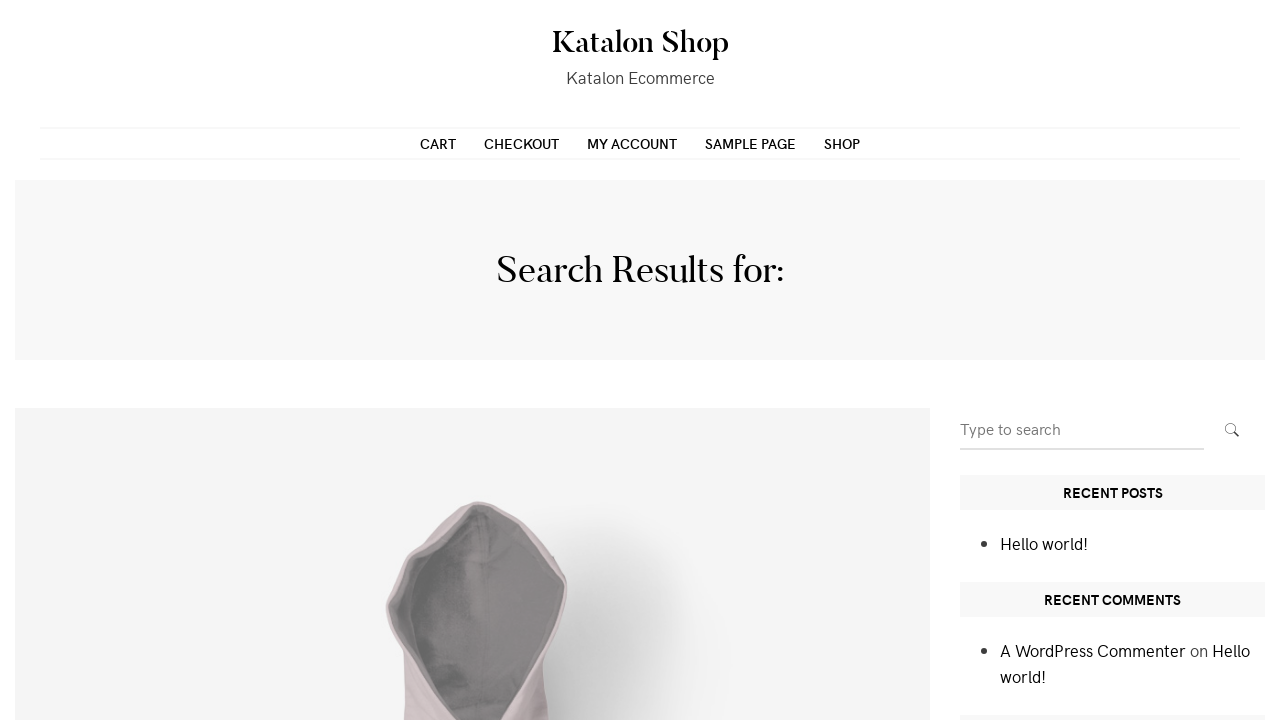